Tests user registration flow by clicking register link, filling out registration form with user details, and submitting the form

Starting URL: https://parabank.parasoft.com/parabank/index.htm

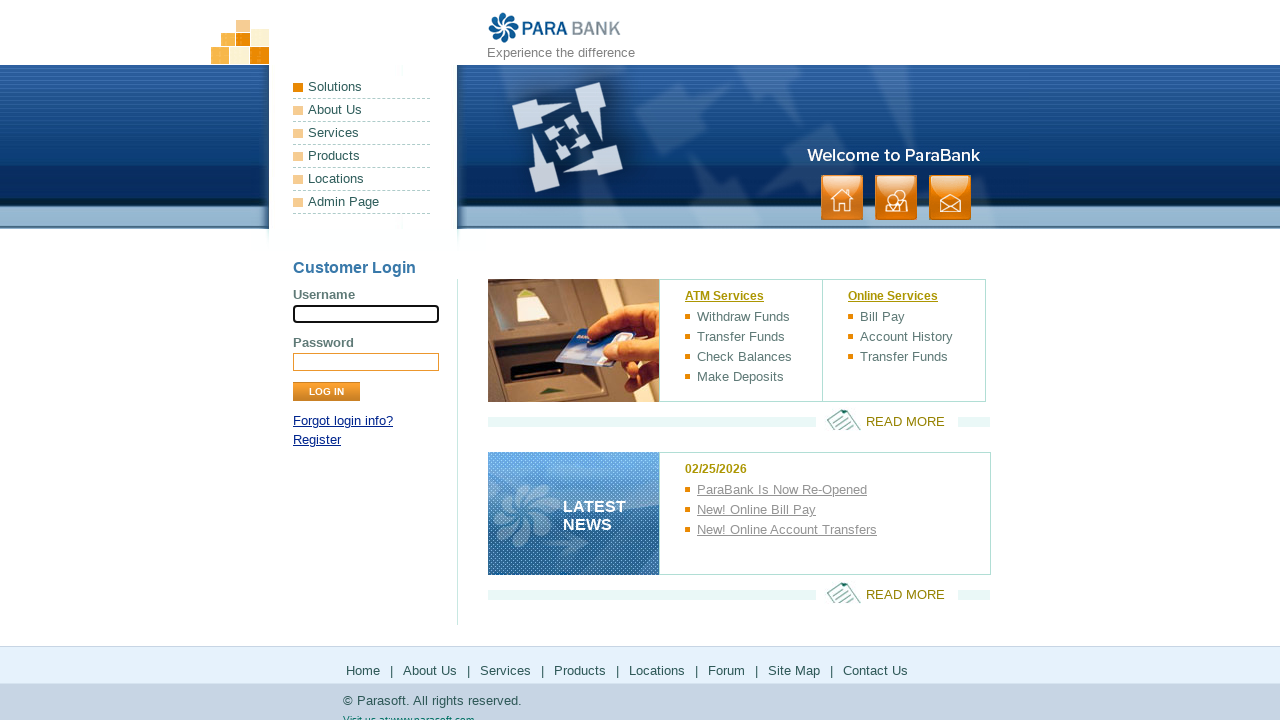

Clicked Register link at (317, 440) on xpath=//a[text()='Register']
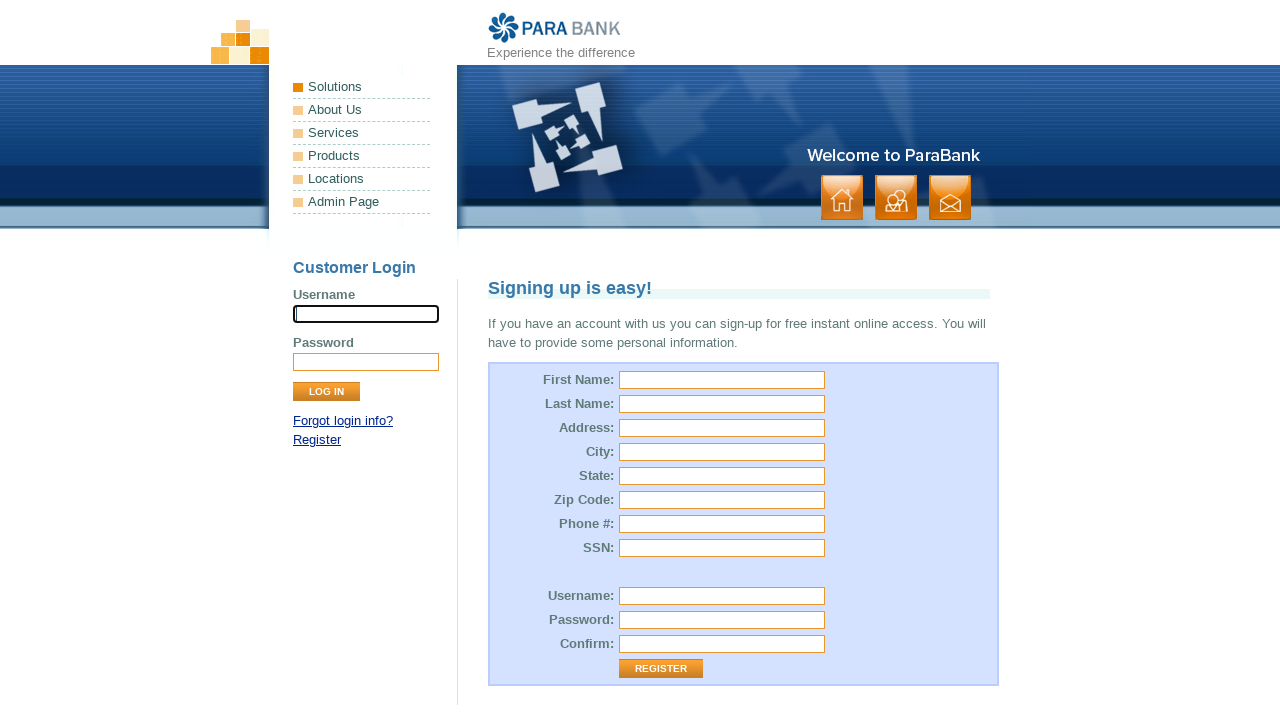

Registration form loaded with title visible
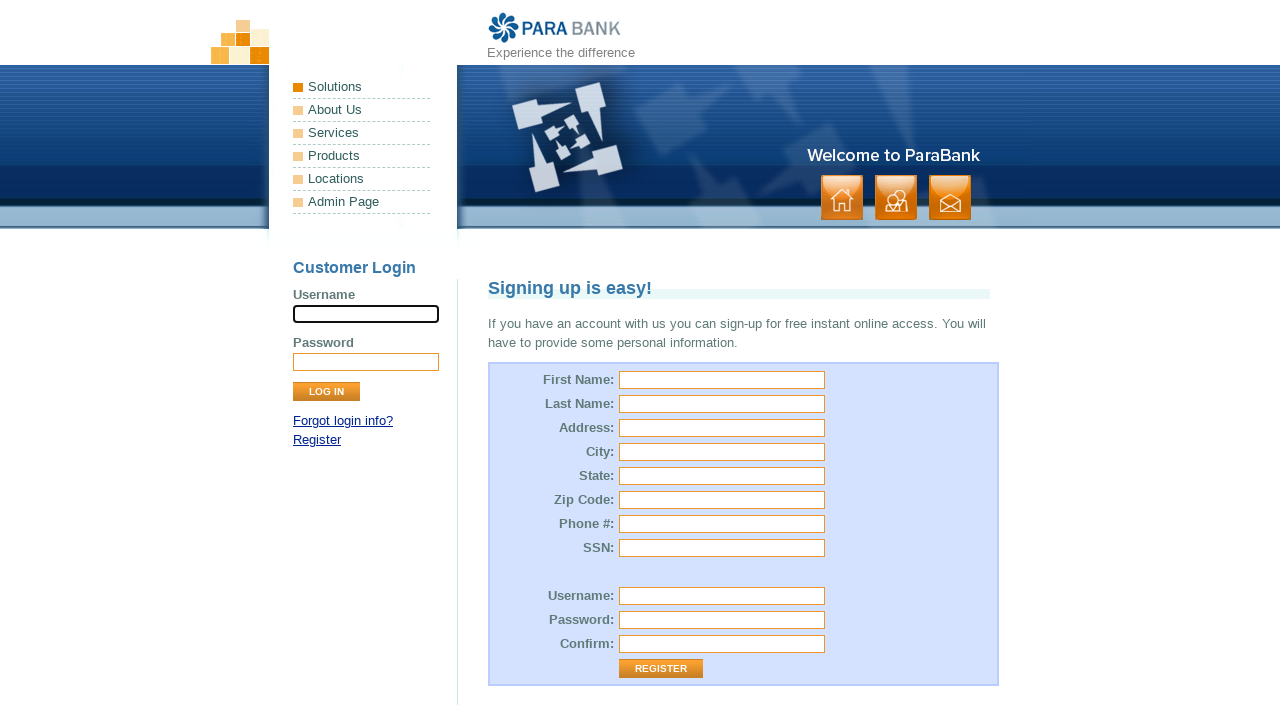

Filled first name field with 'John' on //input[@id='customer.firstName']
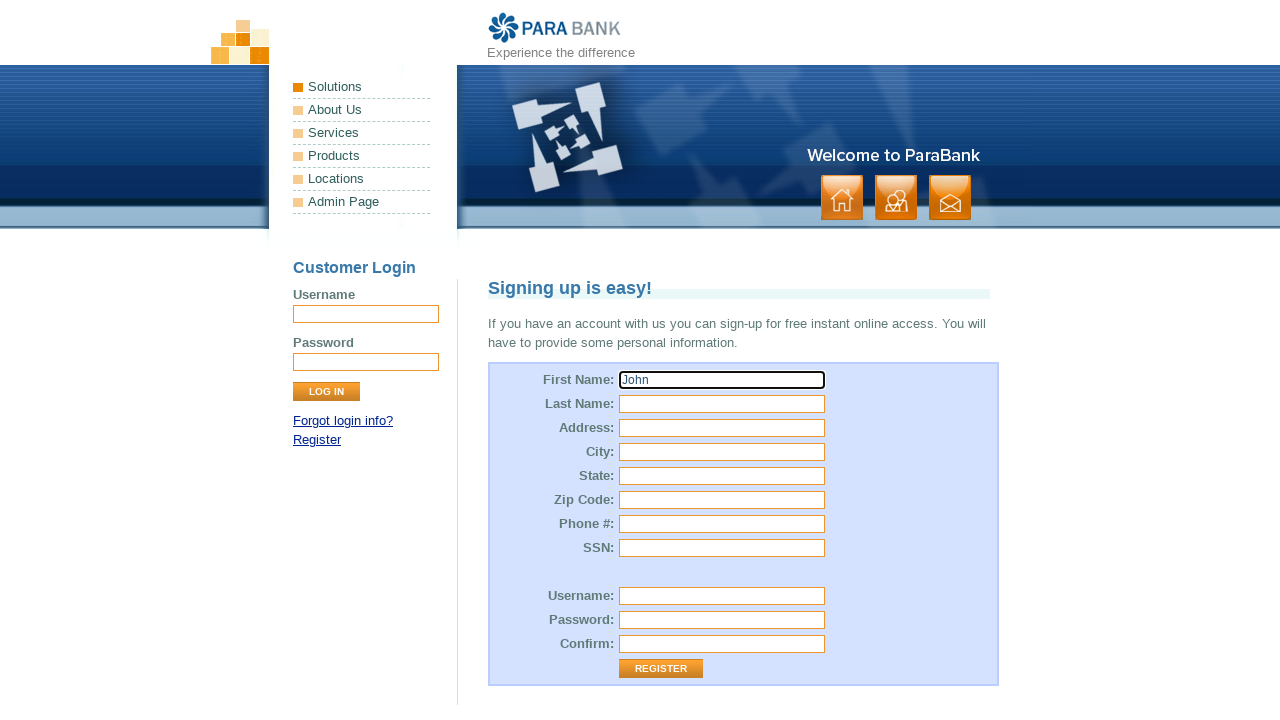

Filled last name field with 'Smith' on //input[@id='customer.lastName']
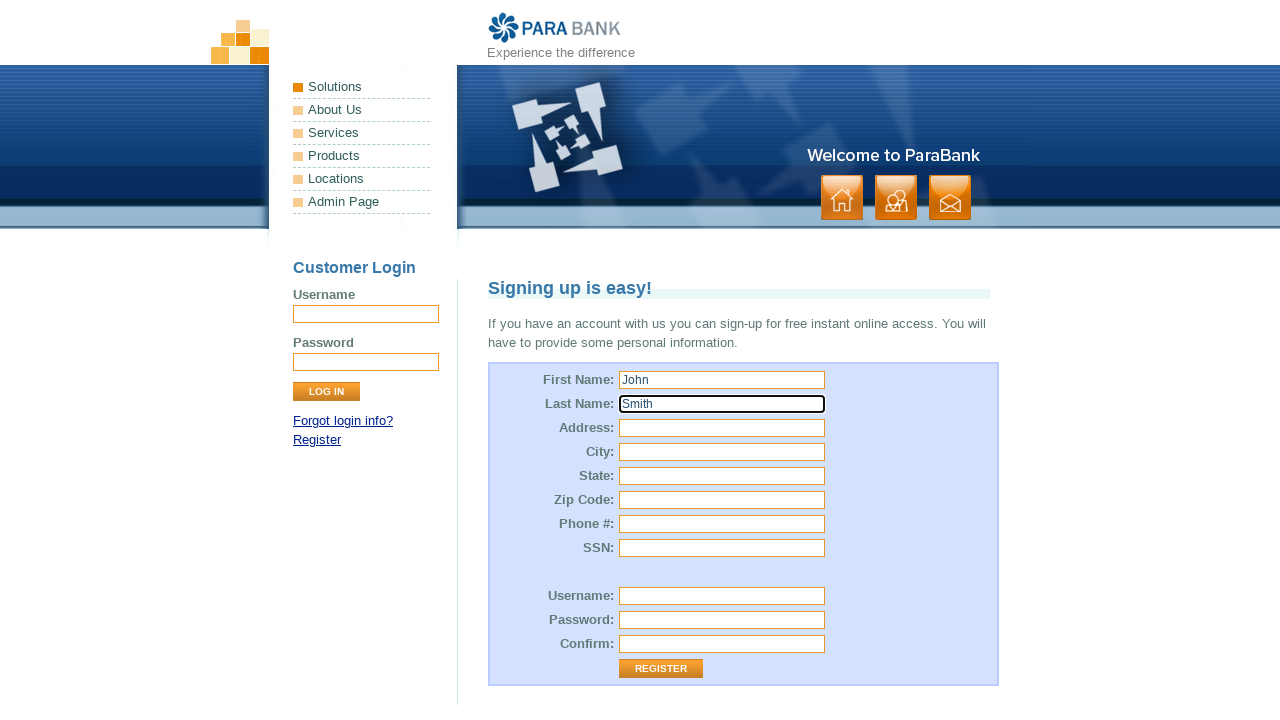

Filled street address with '123 Main Street' on //input[@id='customer.address.street']
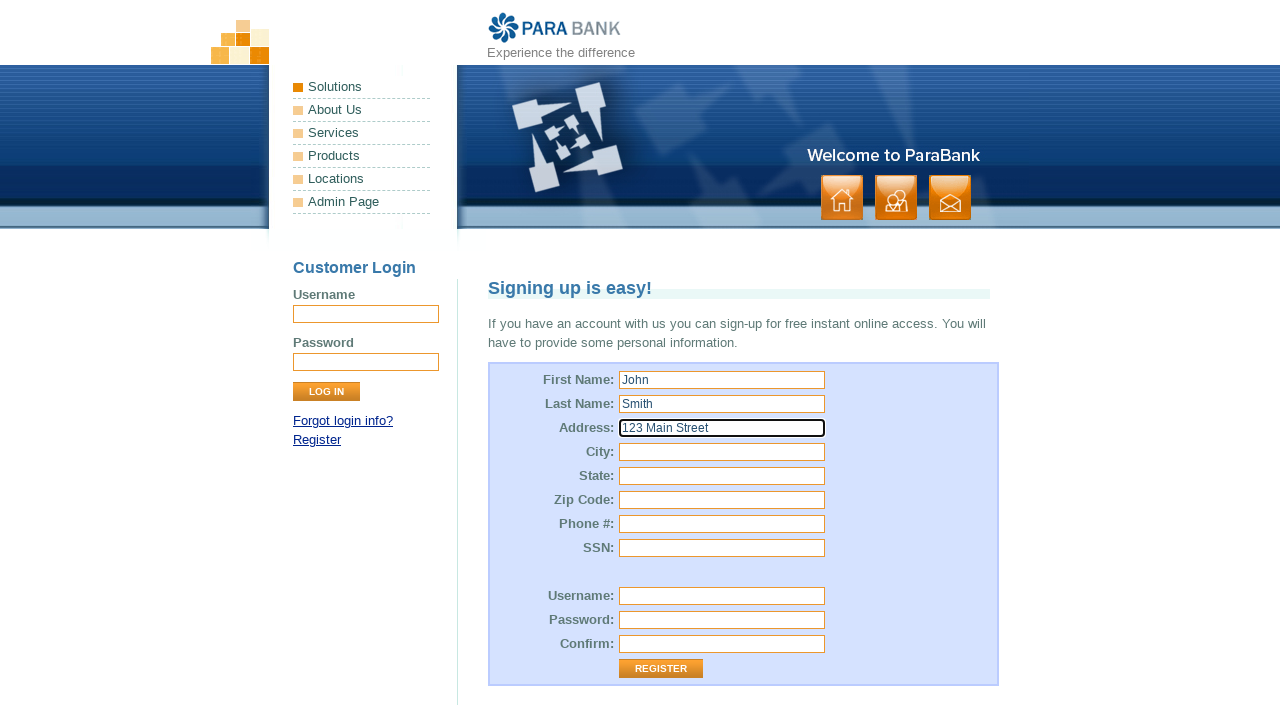

Filled city field with 'New York' on //input[@id='customer.address.city']
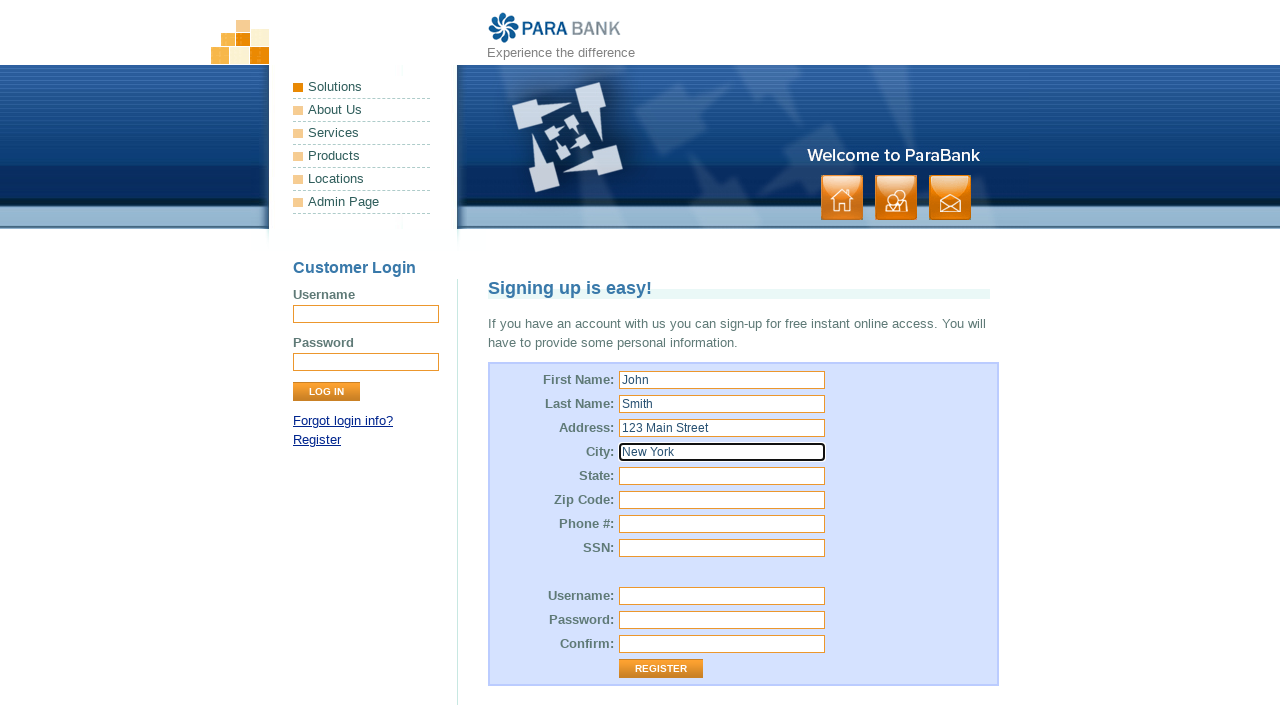

Filled state field with 'NY' on //input[@id='customer.address.state']
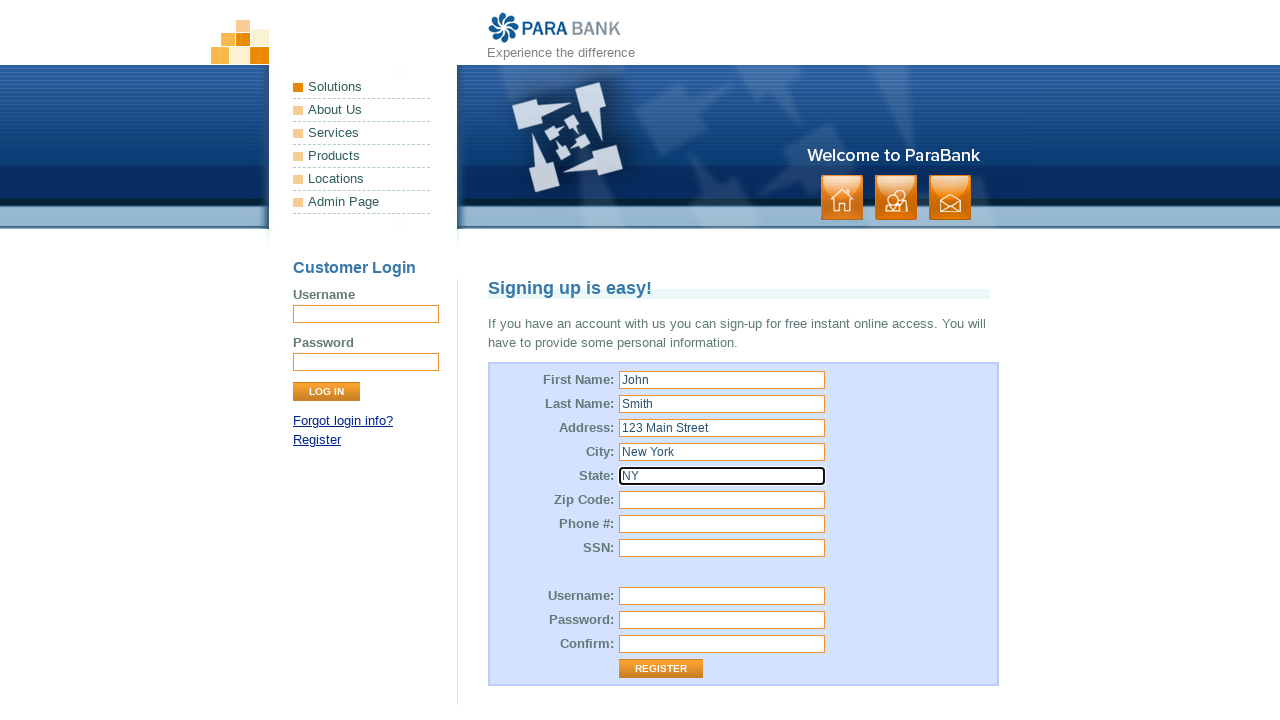

Filled zip code field with '10001' on //input[@id='customer.address.zipCode']
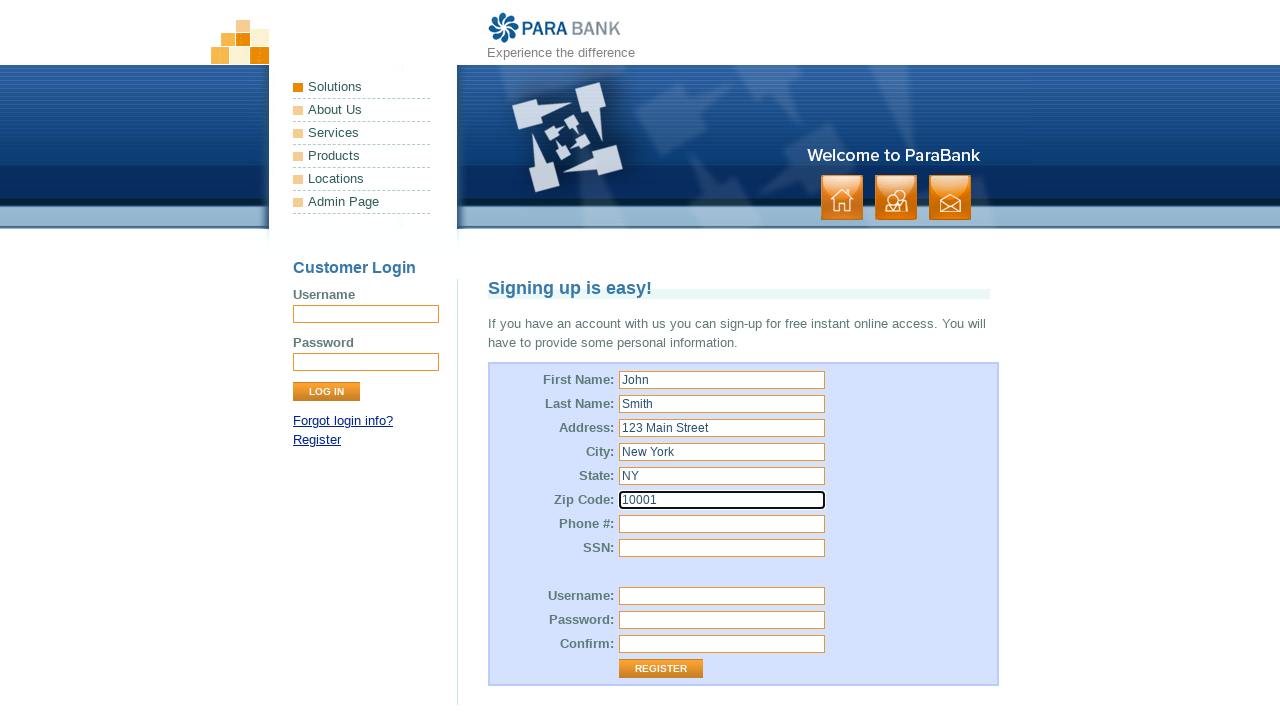

Filled phone number field with '555-123-4567' on //input[@id='customer.phoneNumber']
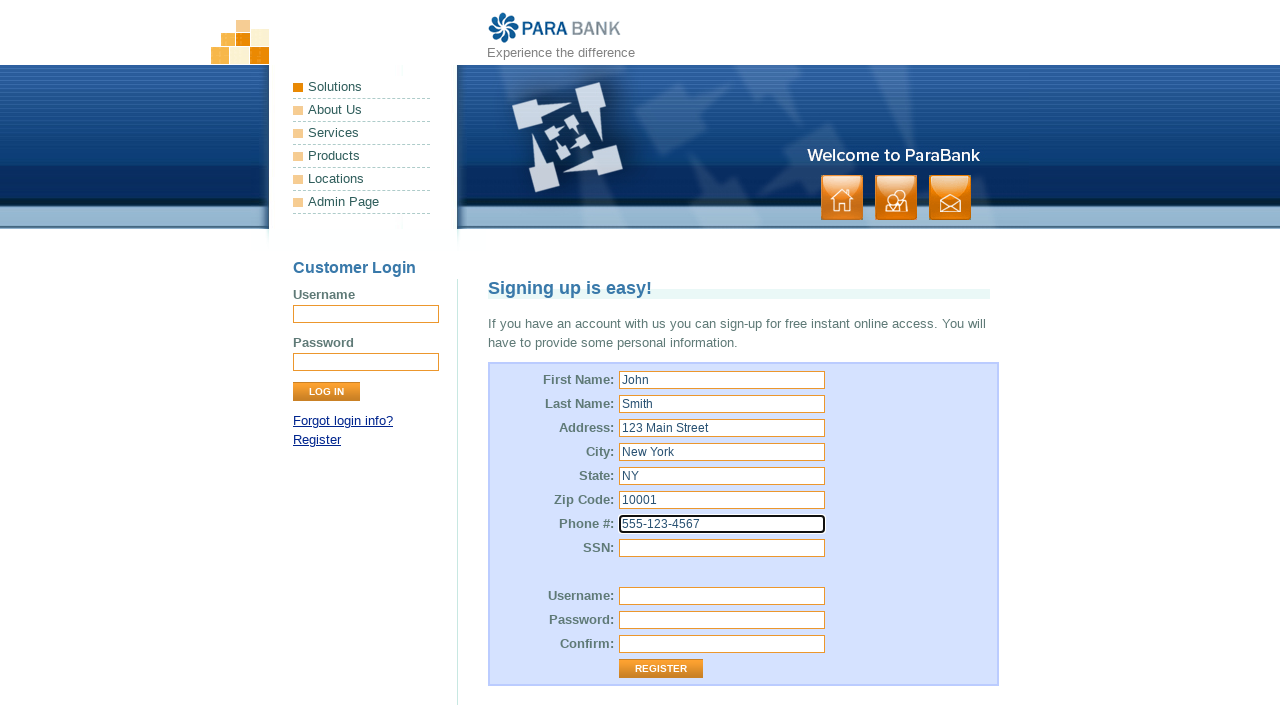

Filled SSN field with '123-45-6789' on //input[@id='customer.ssn']
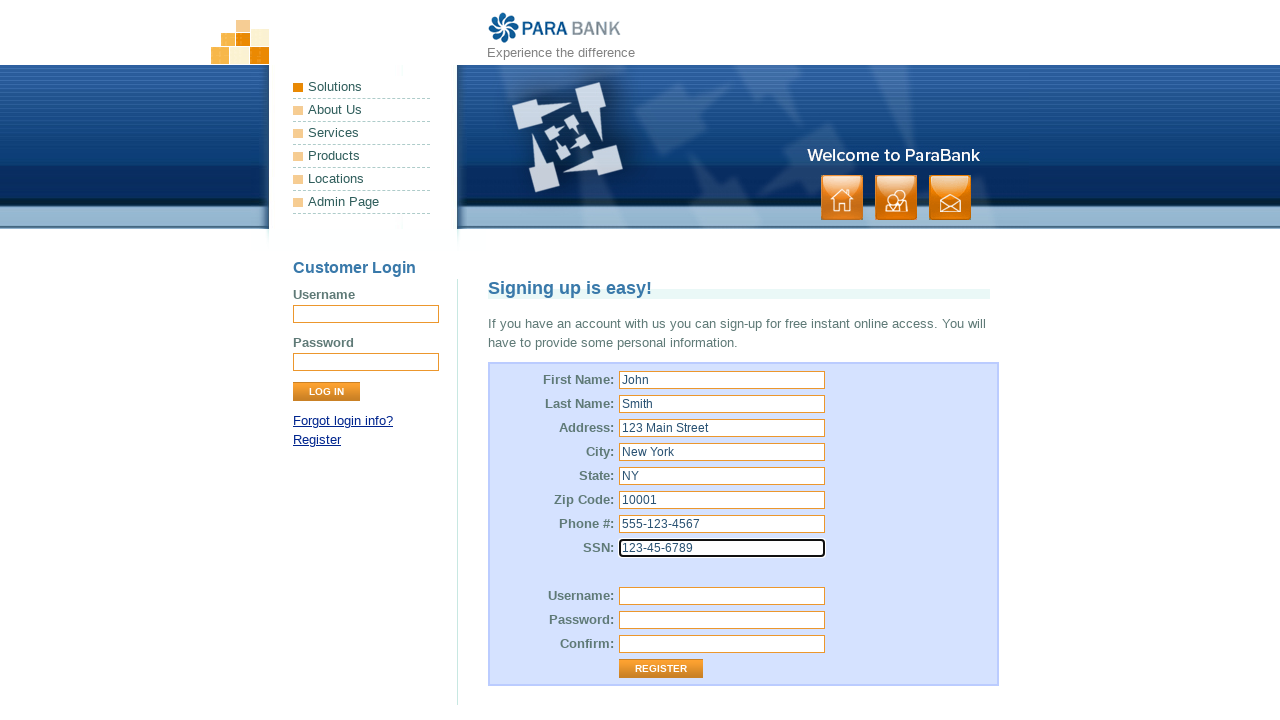

Filled username field with 'testuser2024' on //input[@id='customer.username']
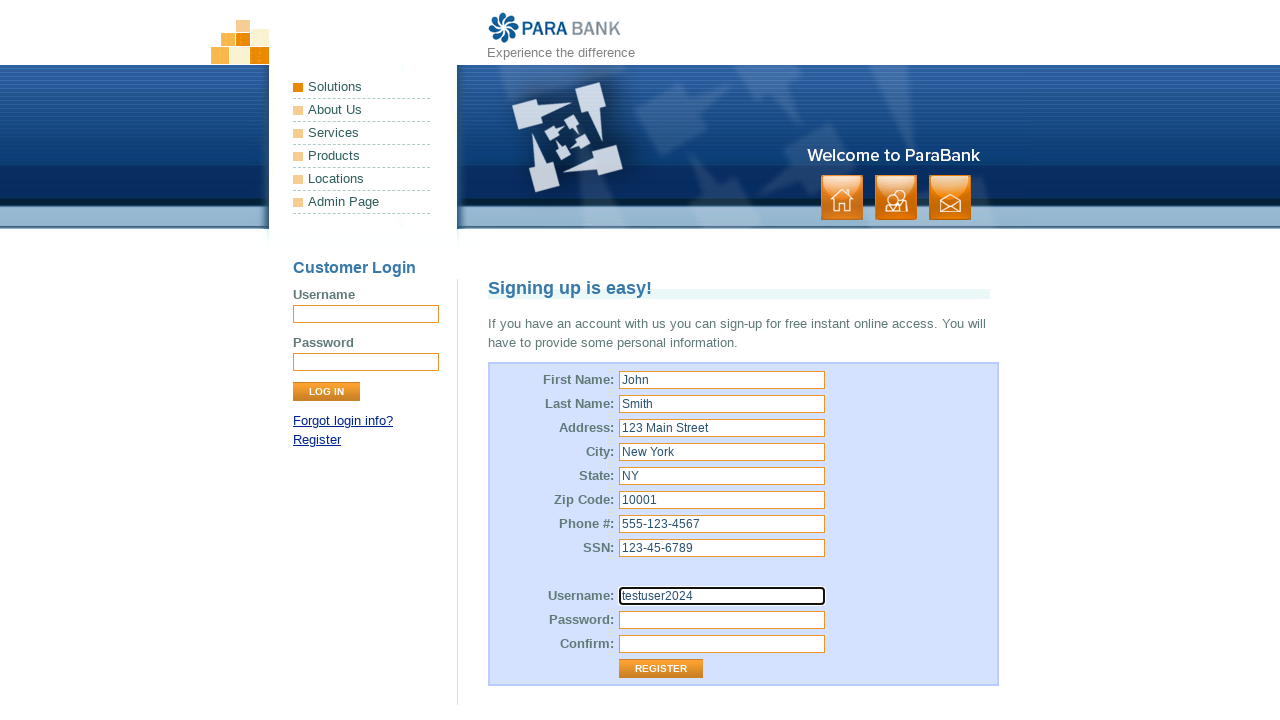

Filled password field with 'Test@Pass123' on //input[@id='customer.password']
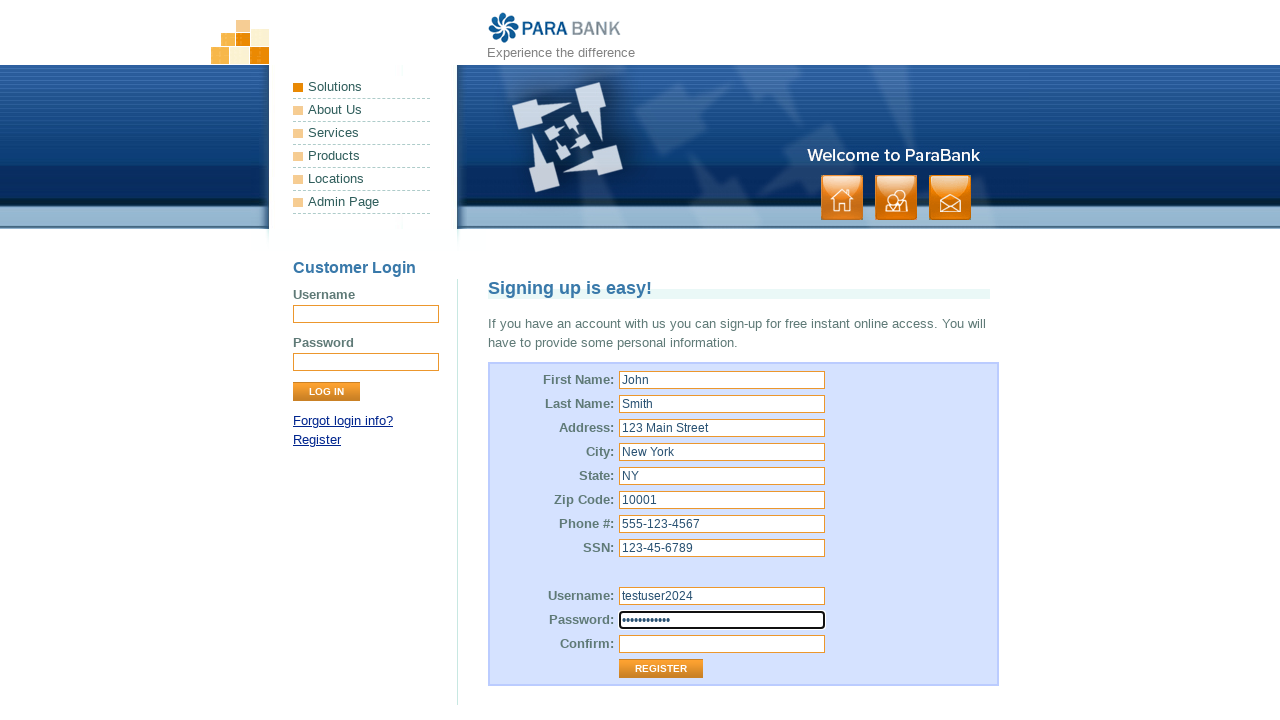

Filled confirm password field with 'Test@Pass123' on //input[@id='repeatedPassword']
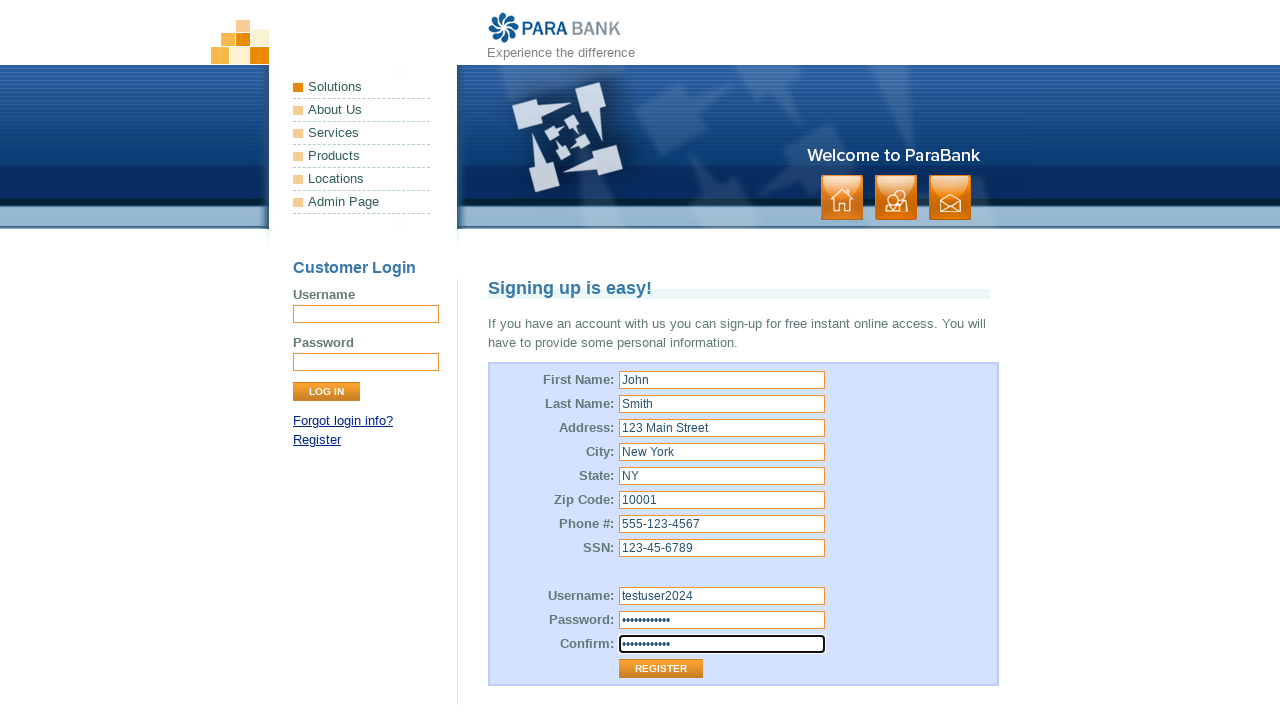

Clicked Register button to submit form at (661, 669) on xpath=//input[@value='Register']
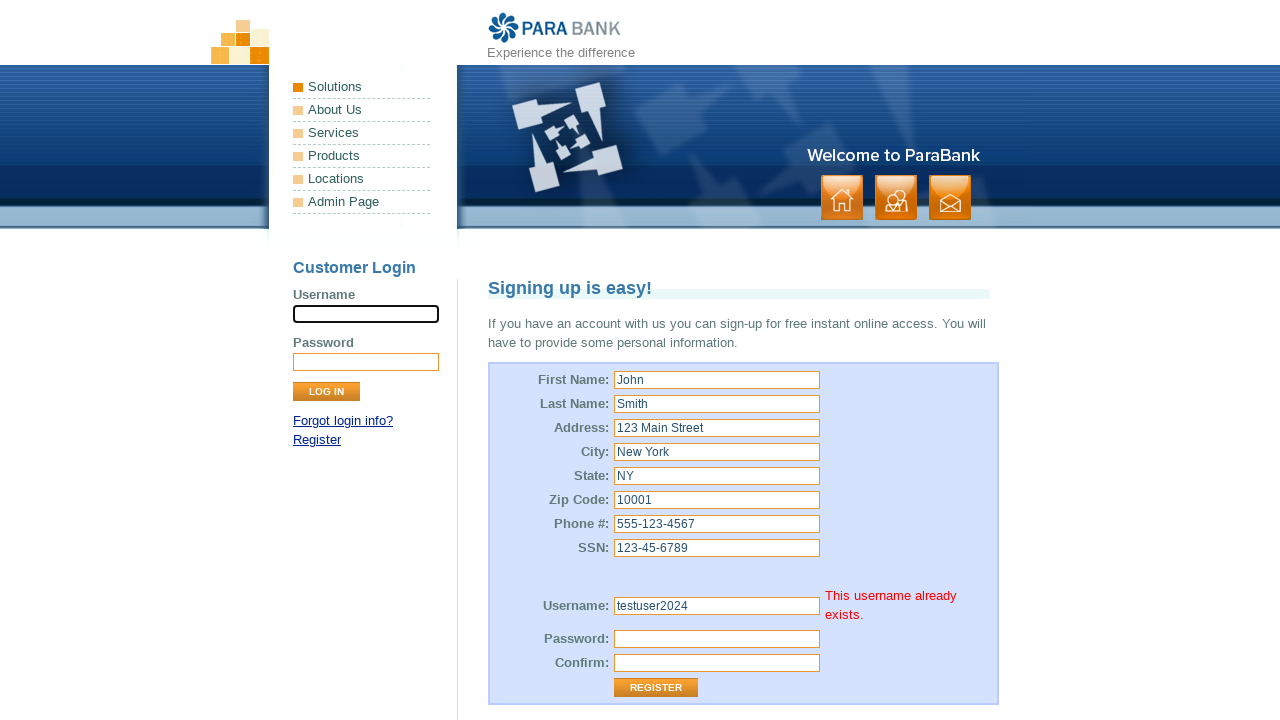

Clicked Register link again at (317, 440) on xpath=//a[text()='Register']
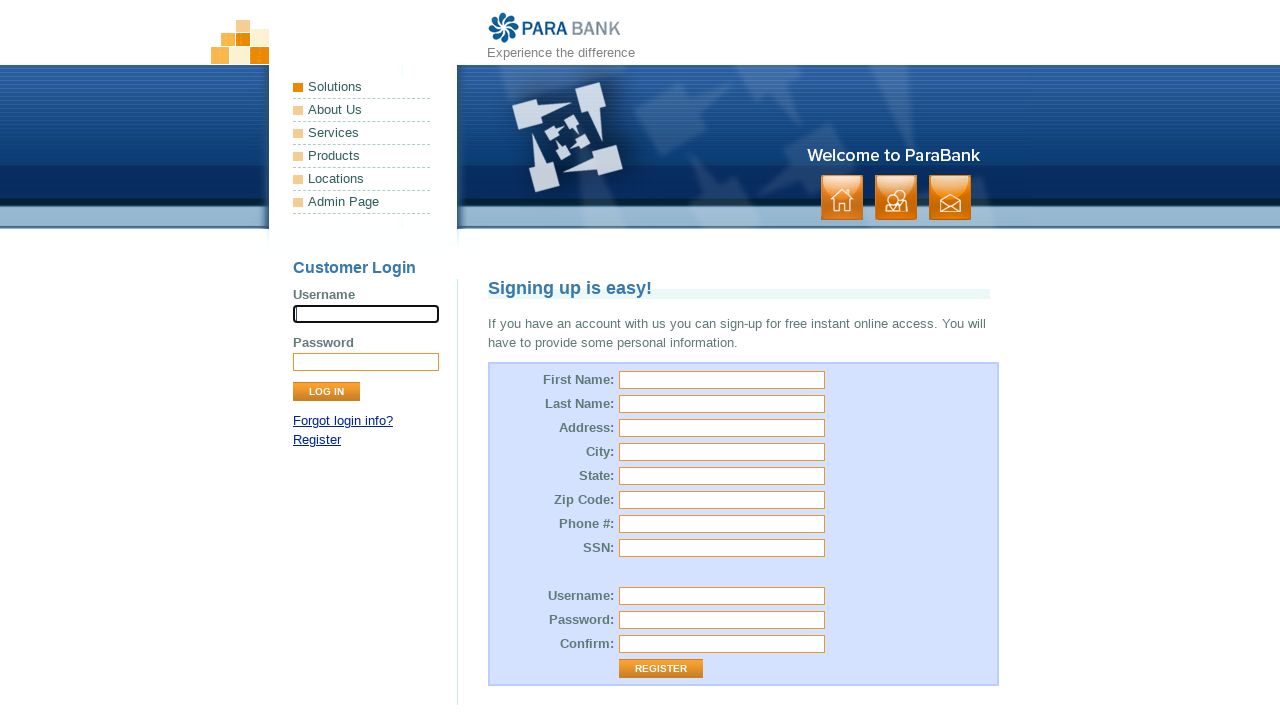

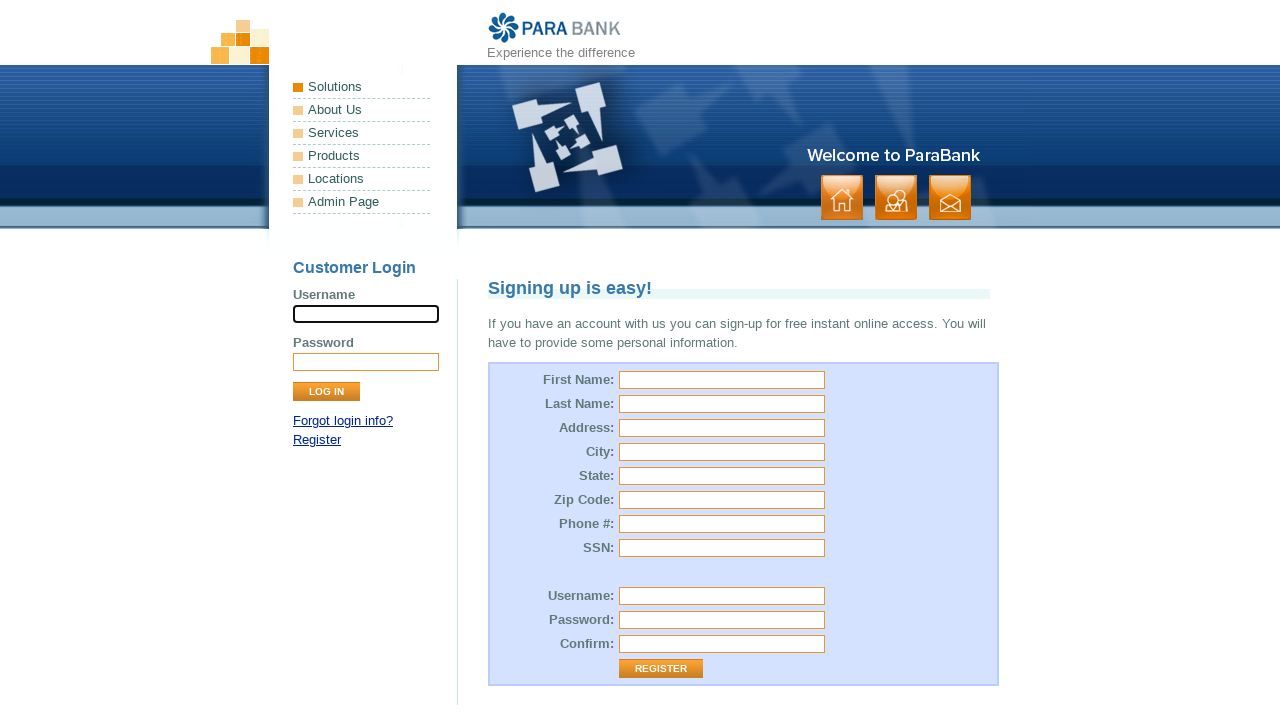